Tests navigation back functionality after navigating to percent calculator

Starting URL: http://www.calculator.net/

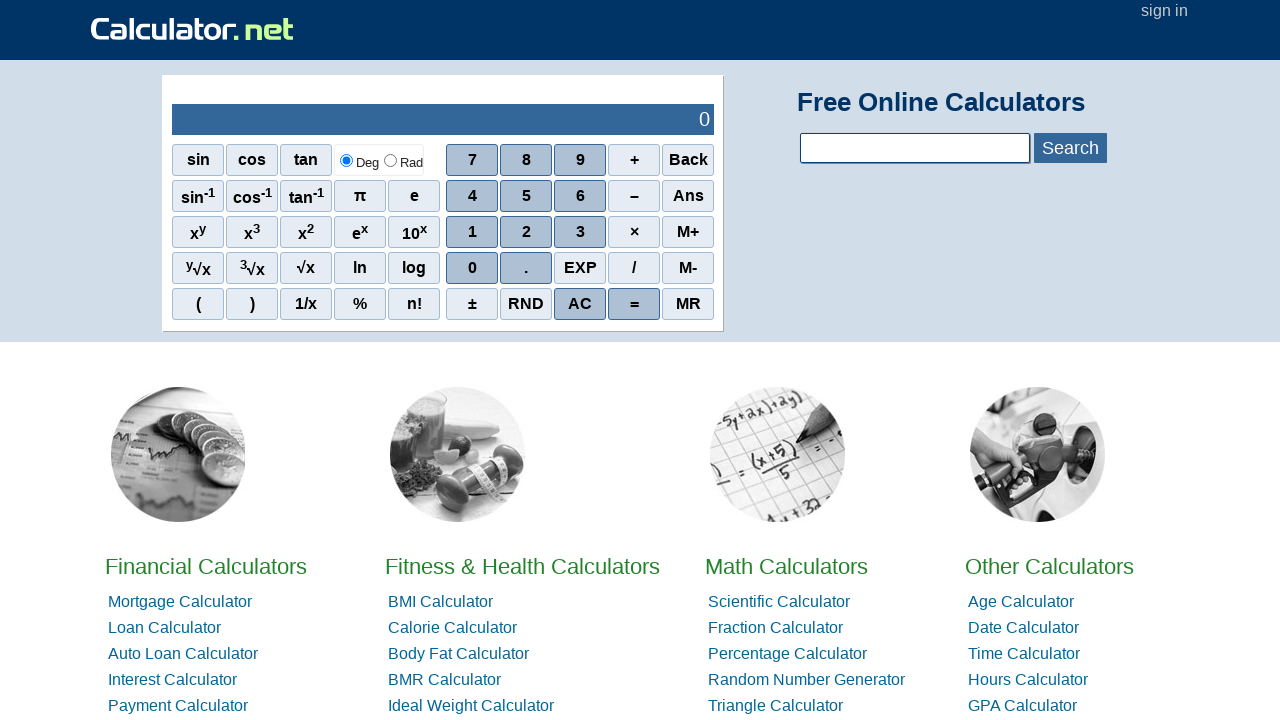

Clicked on Math Calculators link from home page at (786, 566) on xpath=//*[@id='homelistwrap']/div[3]/div[2]/a
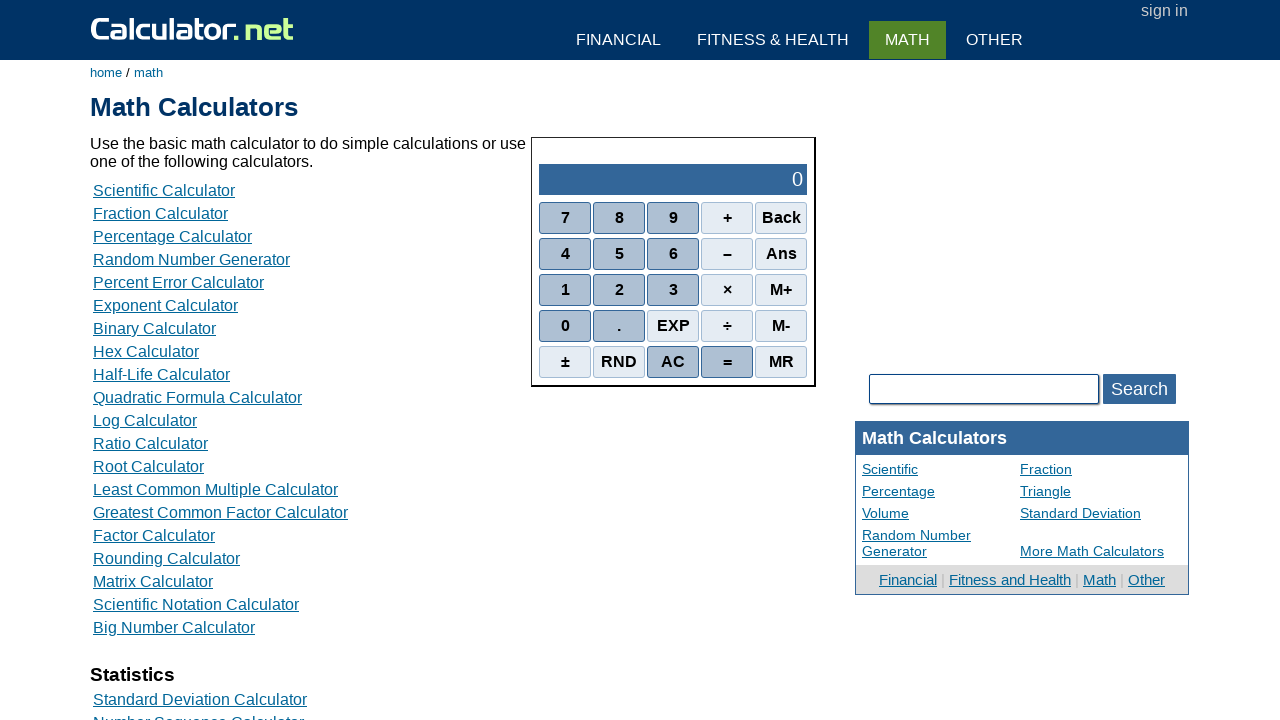

Clicked on Percent Calculators link at (172, 236) on xpath=//*[@id='content']/table[2]/tbody/tr/td/div[3]/a
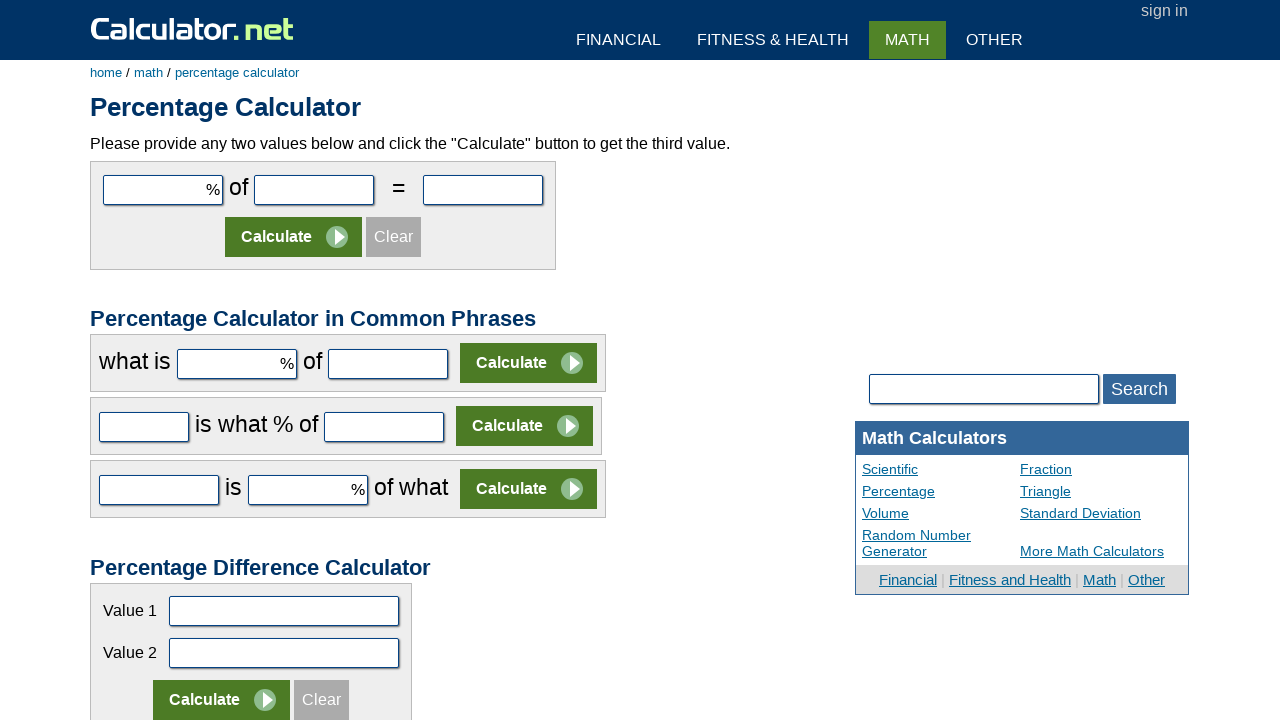

Navigated back to Math Calculators page
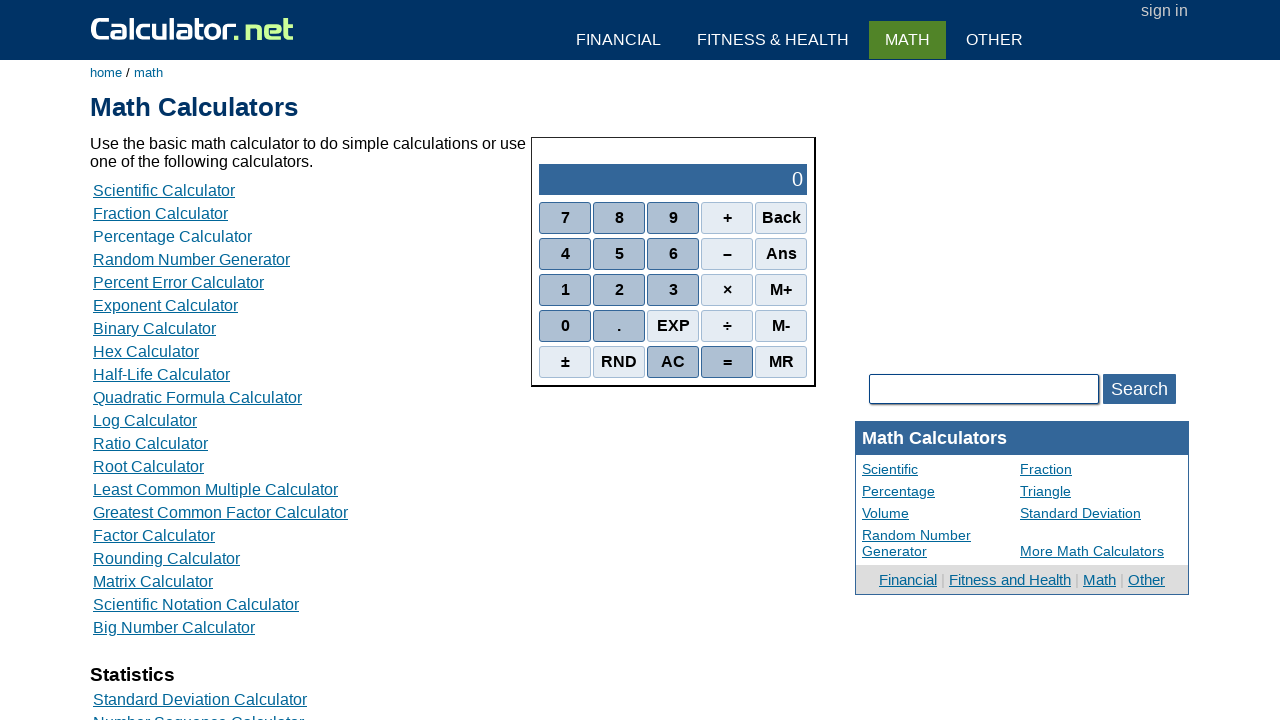

Verified h1 heading is present on Math Calculators page
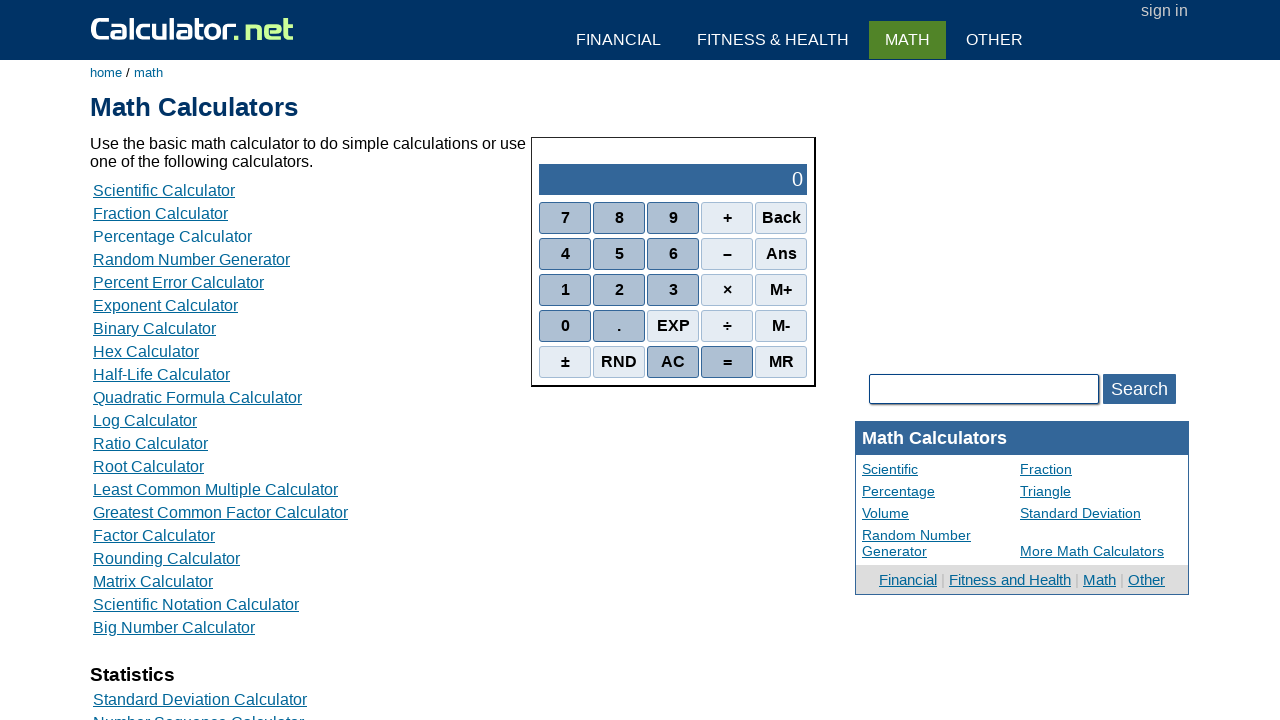

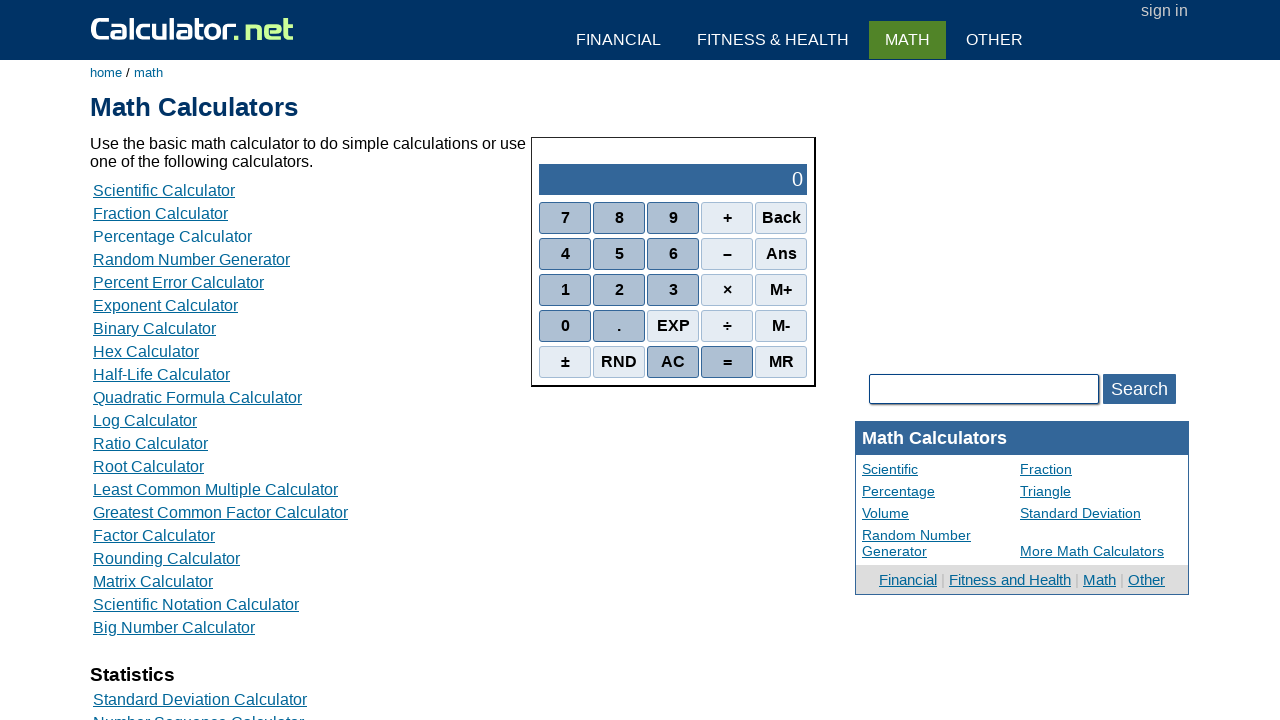